Tests downloading a PDF annual report file from Raiffeisen bank website

Starting URL: https://www.raiffeisen.ru/about/investors/annualreport/?active_tab=tab-1

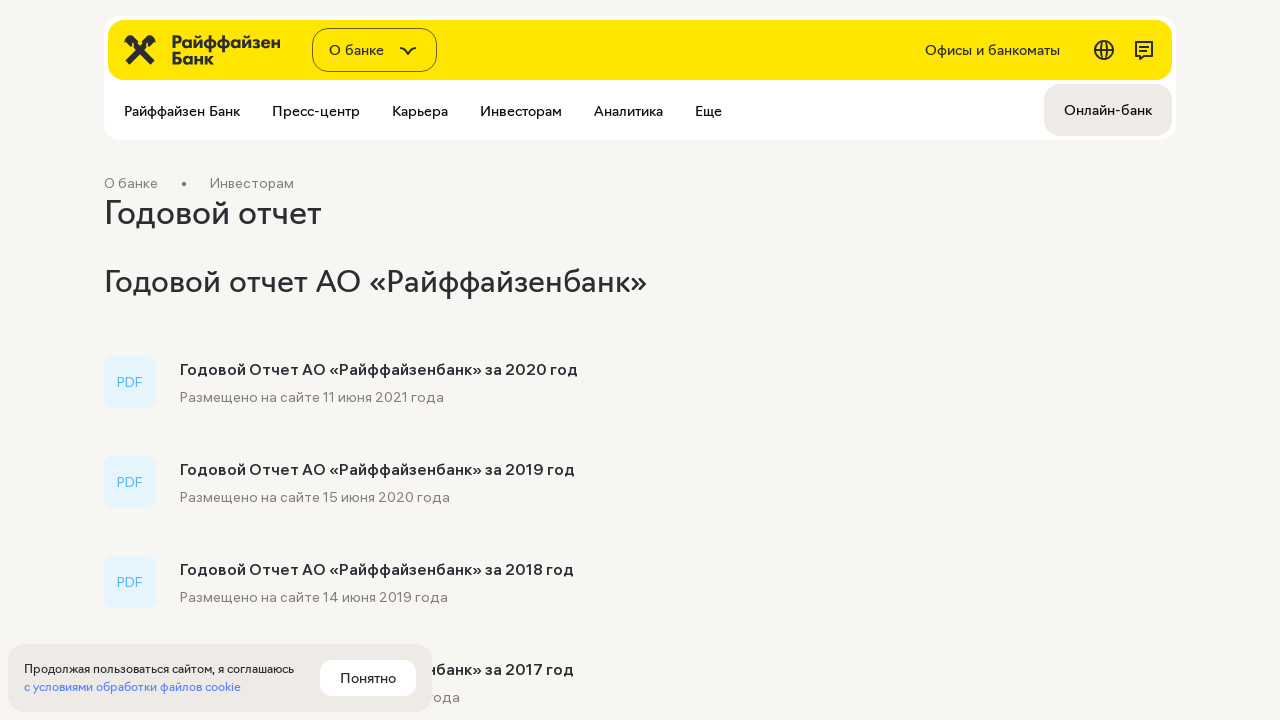

Clicked on annual report link for 2020 at (535, 369) on a:has-text('Годовой Отчет АО «Райффайзенбанк» за 2020 год')
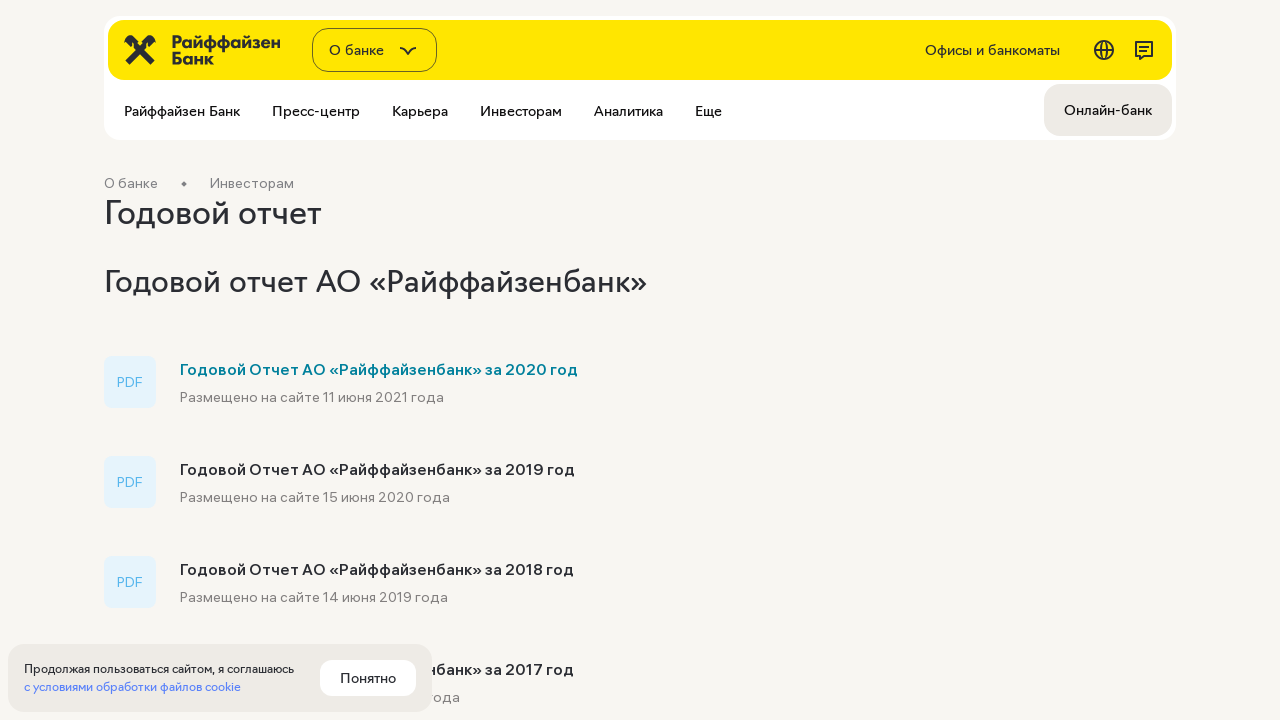

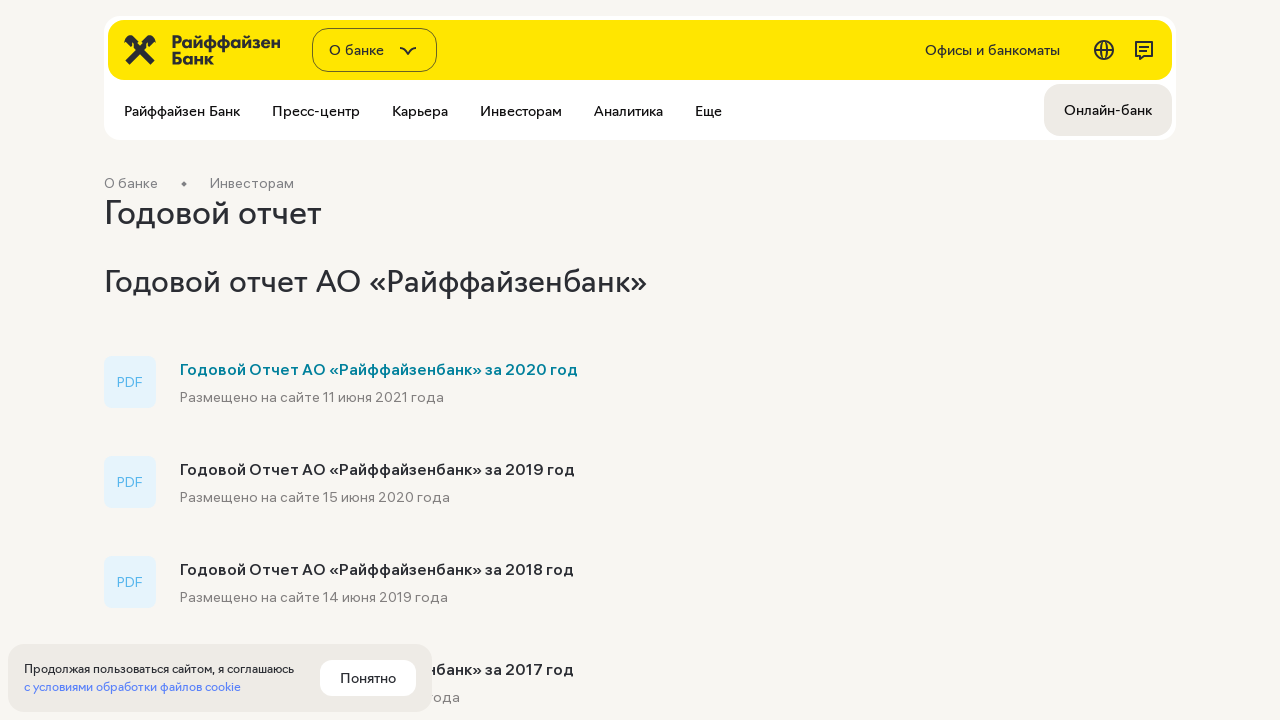